Tests the registration form by filling the username field with lowercase characters mixed with blank spaces, total length greater than 50.

Starting URL: https://buggy.justtestit.org/register

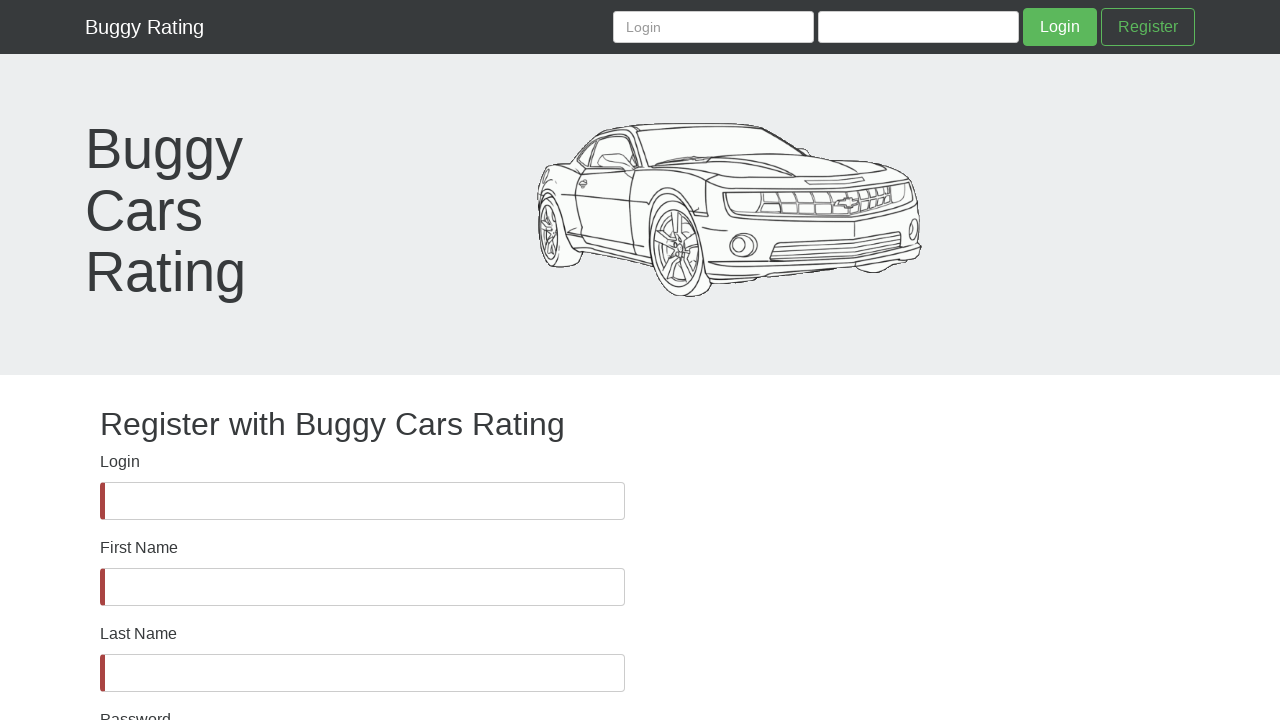

Verified username field is visible
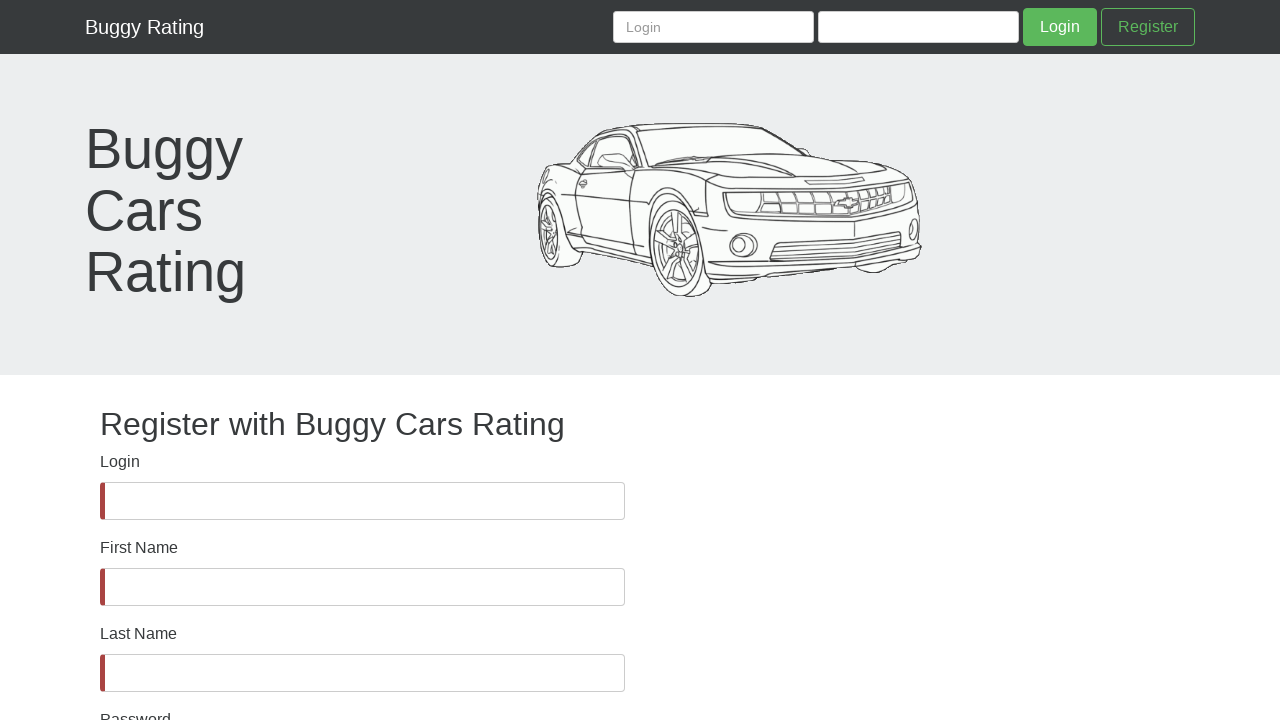

Filled username field with lowercase characters and blank spaces (length > 50) on #username
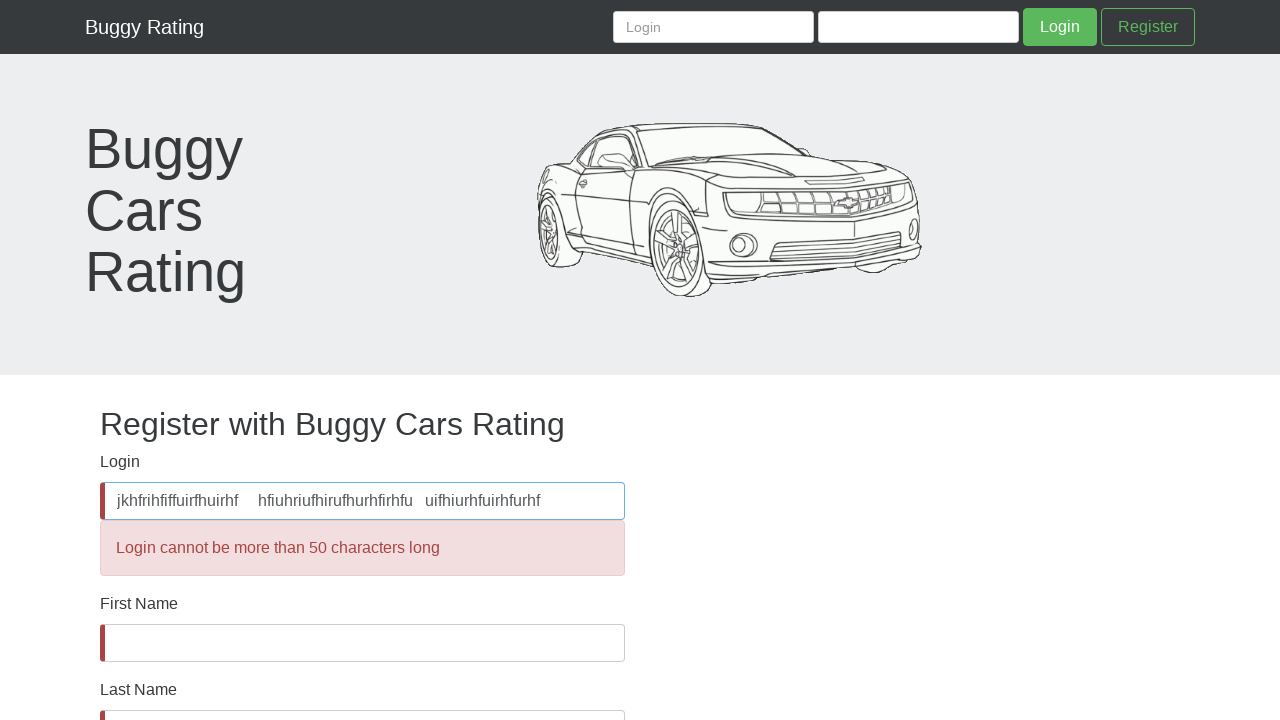

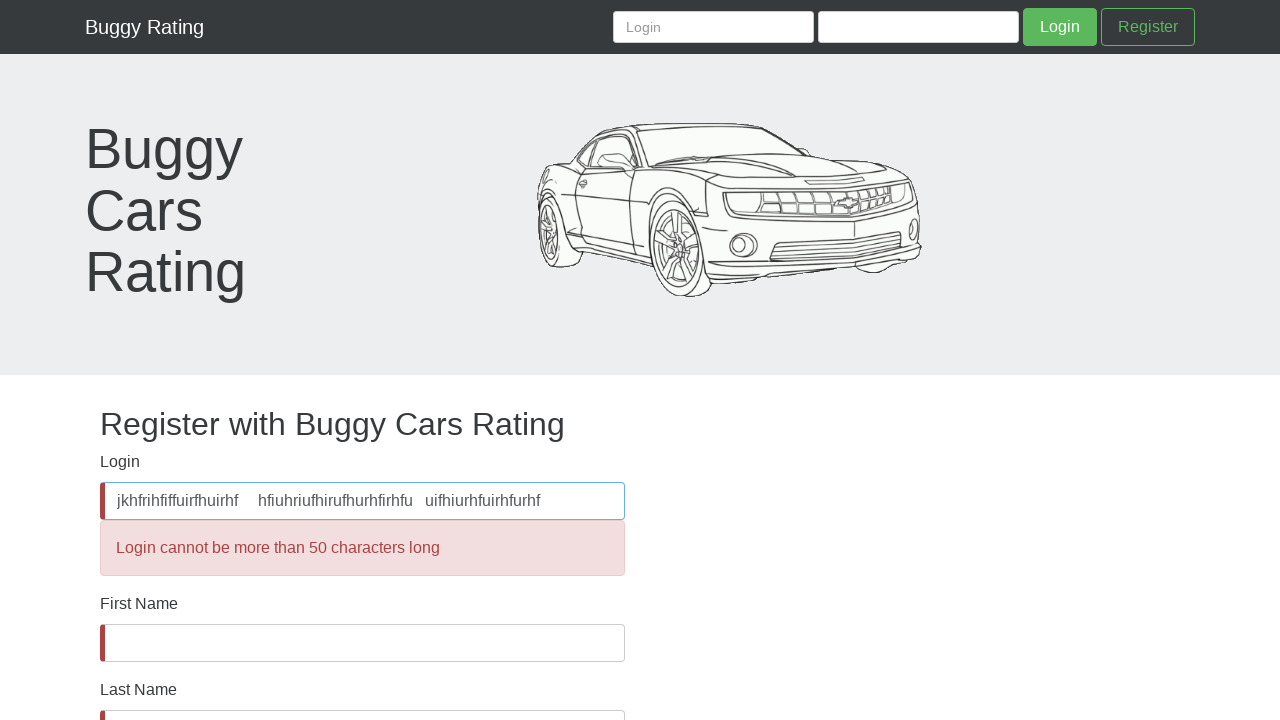